Tests the existence of a specific issue in a GitHub repository by searching for the repository, navigating to it, opening the Issues tab, and verifying the issue title matches the expected text.

Starting URL: https://github.com

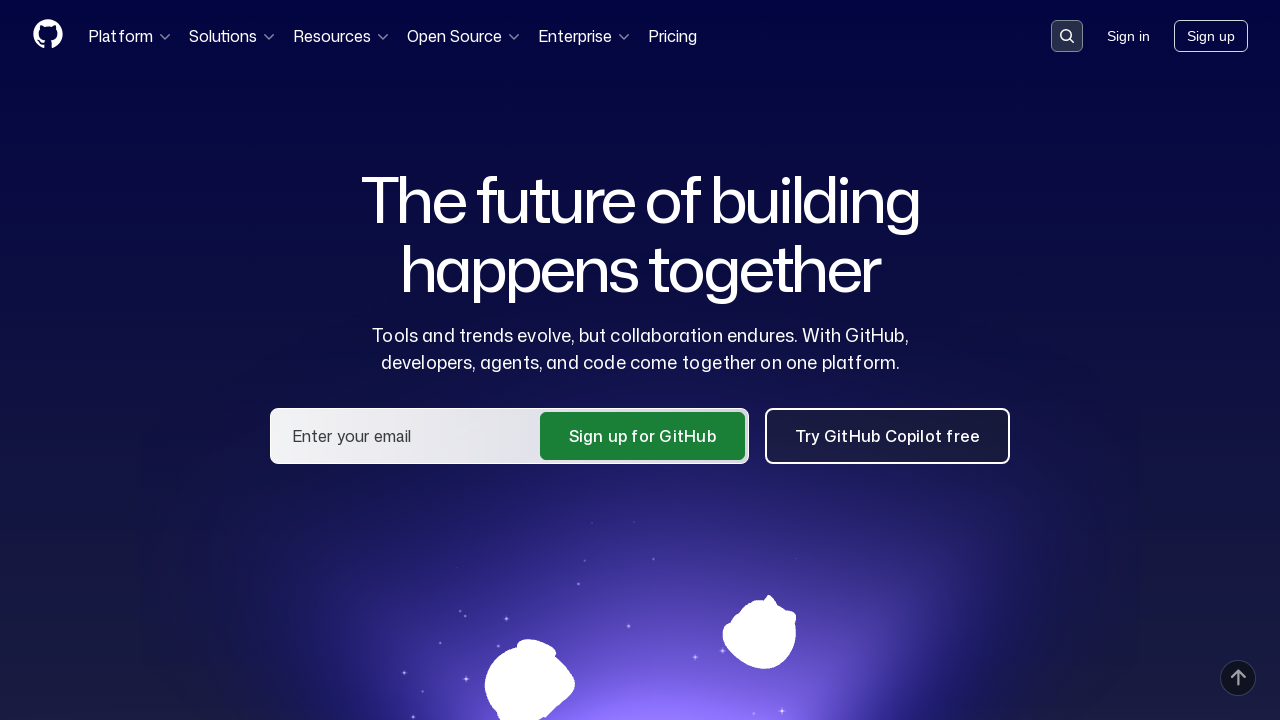

Clicked the search button in the GitHub header at (1067, 36) on button.header-search-button
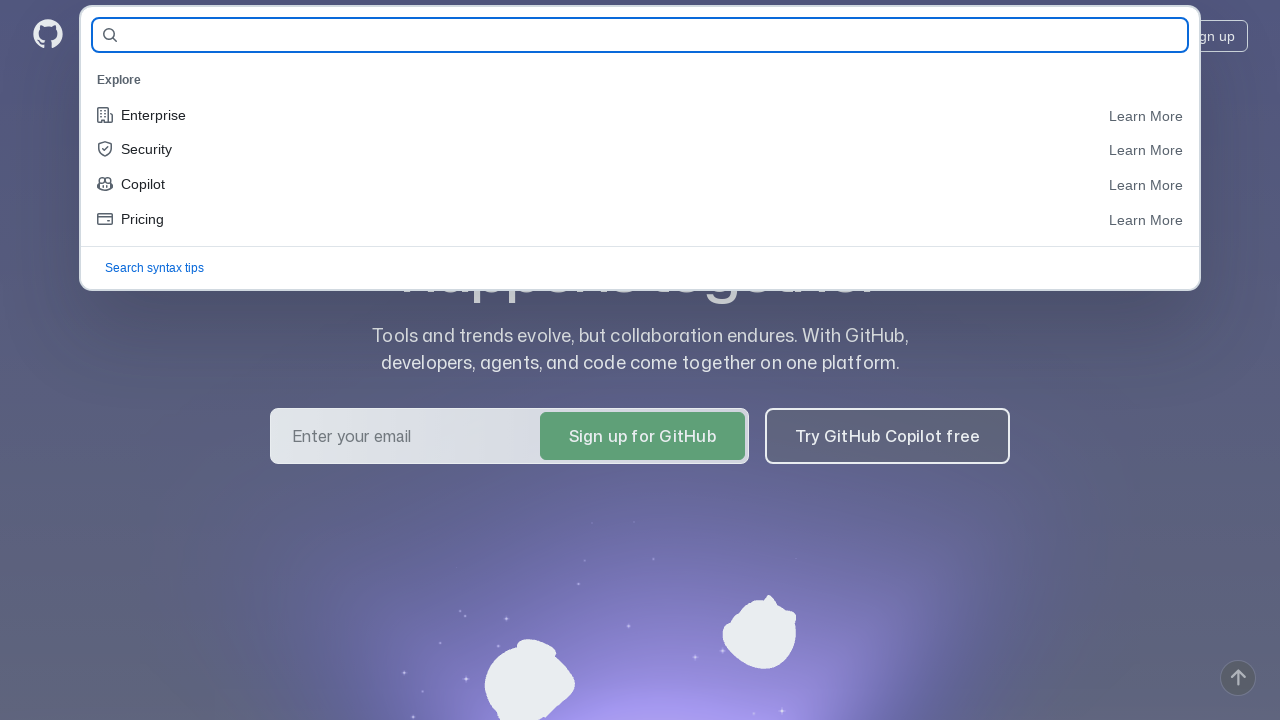

Search input field loaded
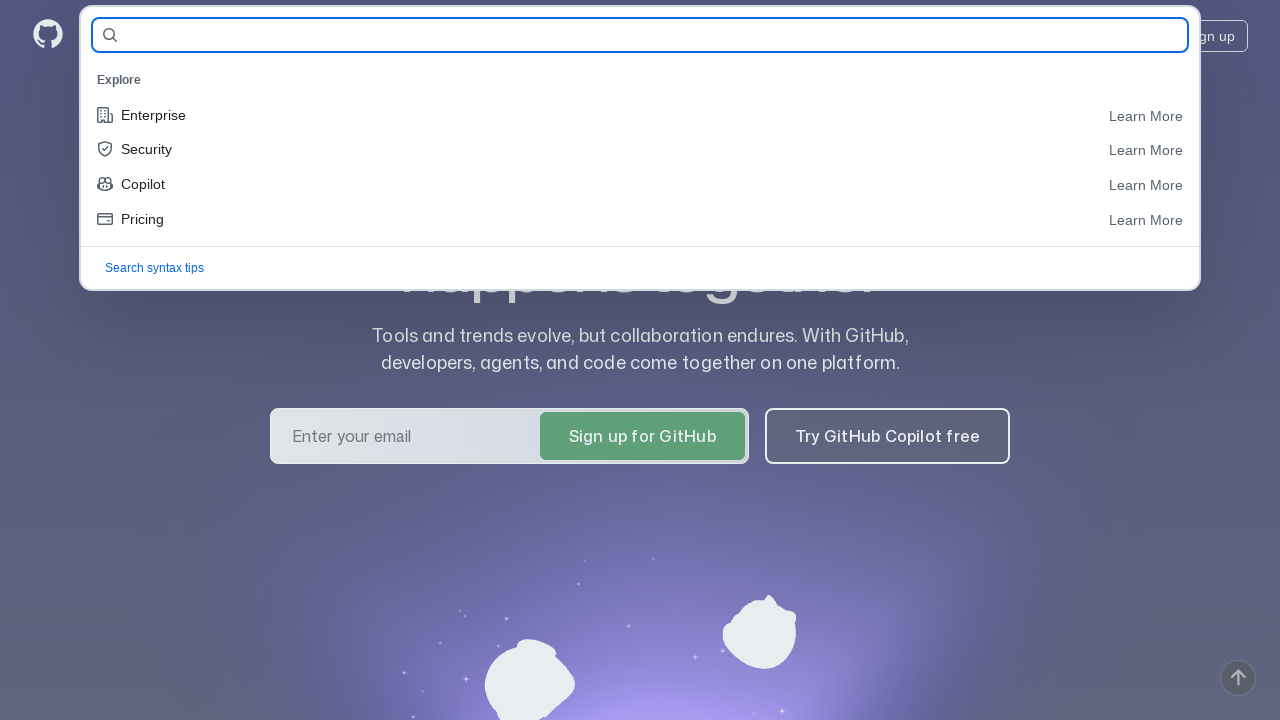

Filled search field with repository name 'juliSavitskaya/qa_guru_hw_8' on #query-builder-test
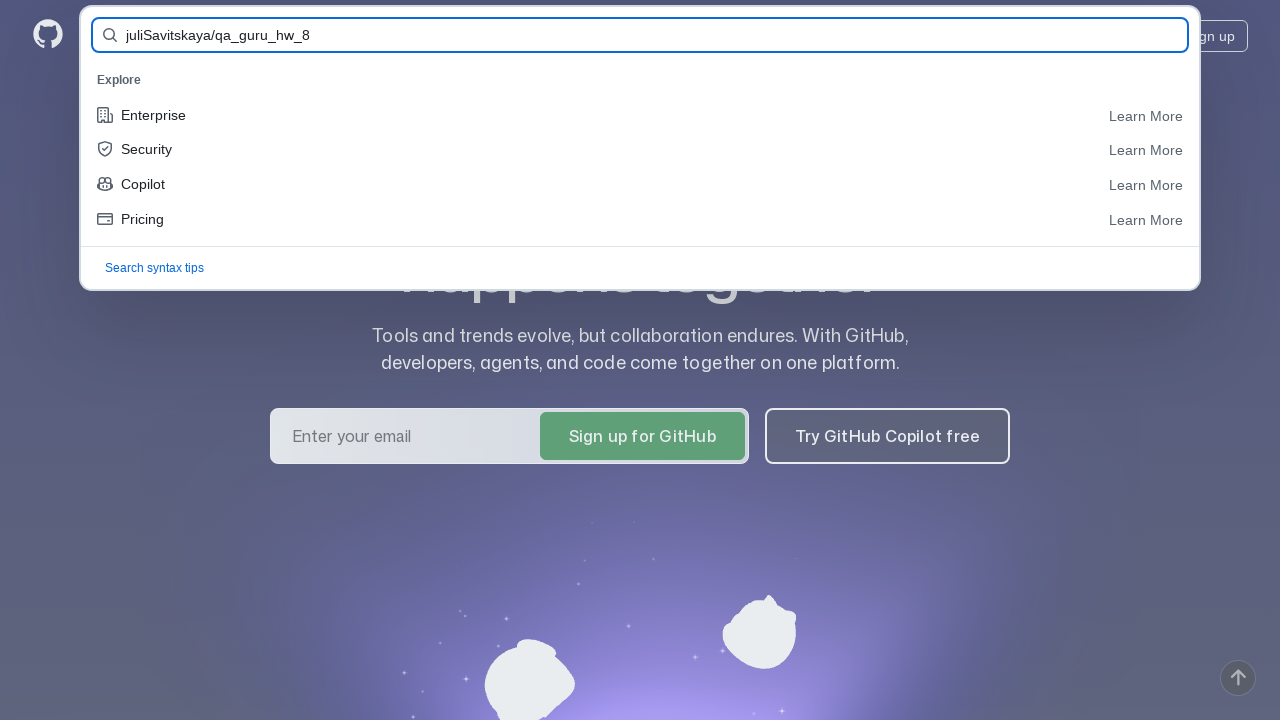

Pressed Enter to search for repository on #query-builder-test
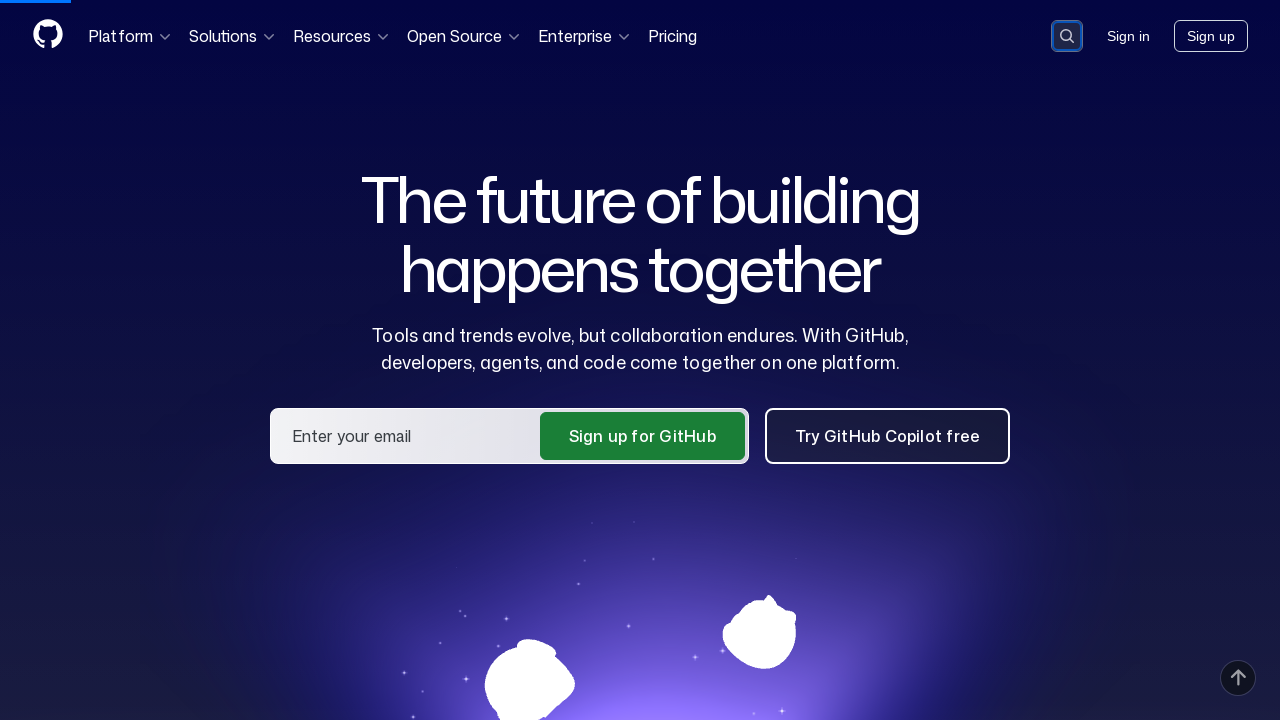

Repository link appeared in search results
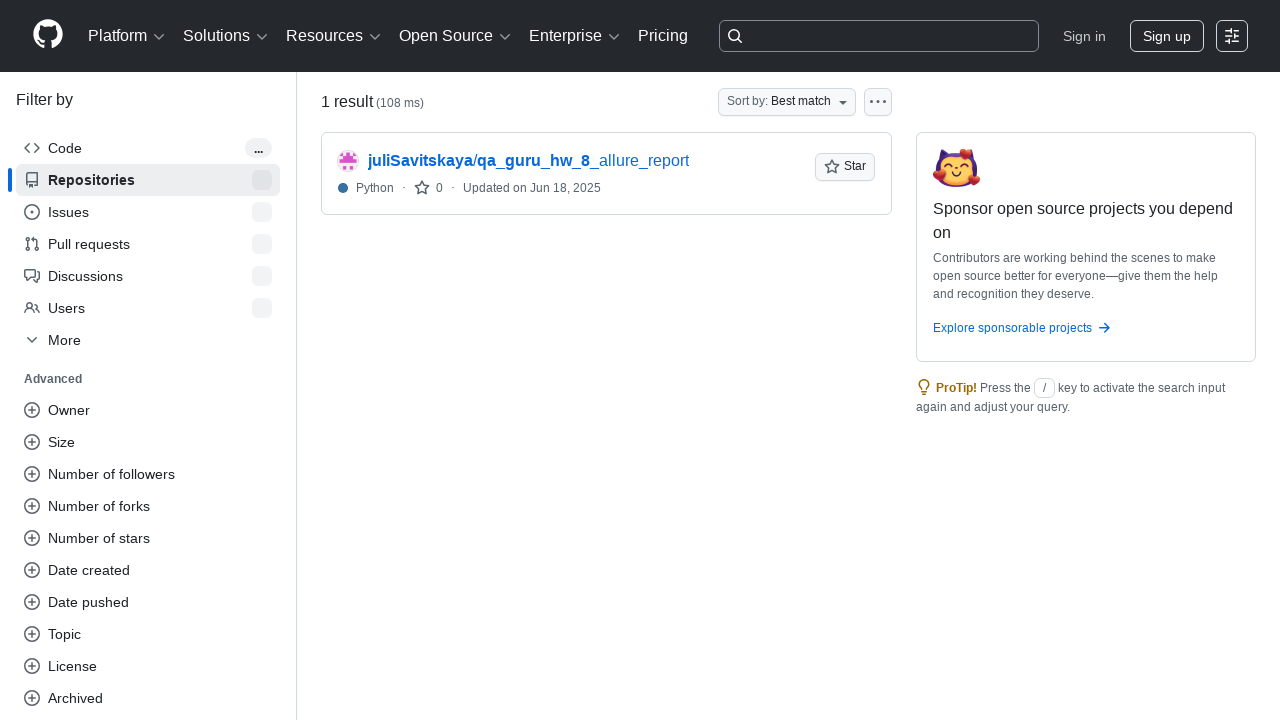

Clicked on repository link 'juliSavitskaya/qa_guru_hw_8' at (528, 161) on a:has-text('juliSavitskaya/qa_guru_hw_8')
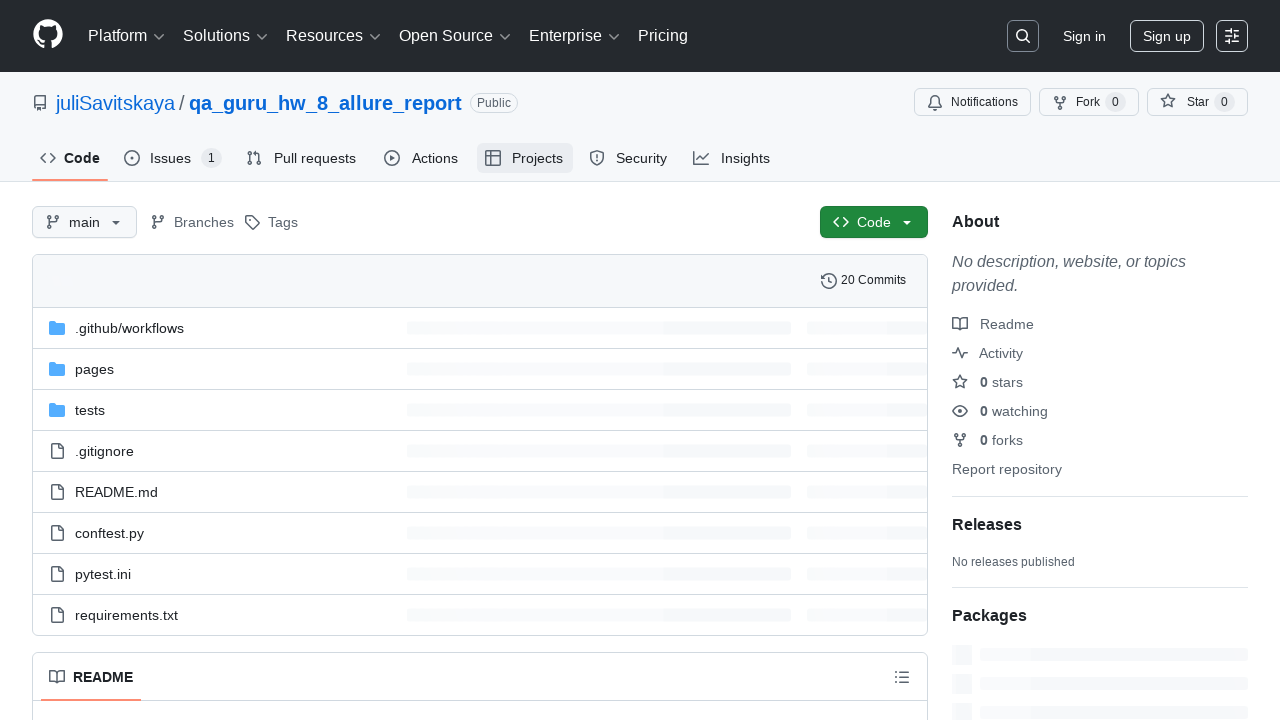

Issues tab loaded
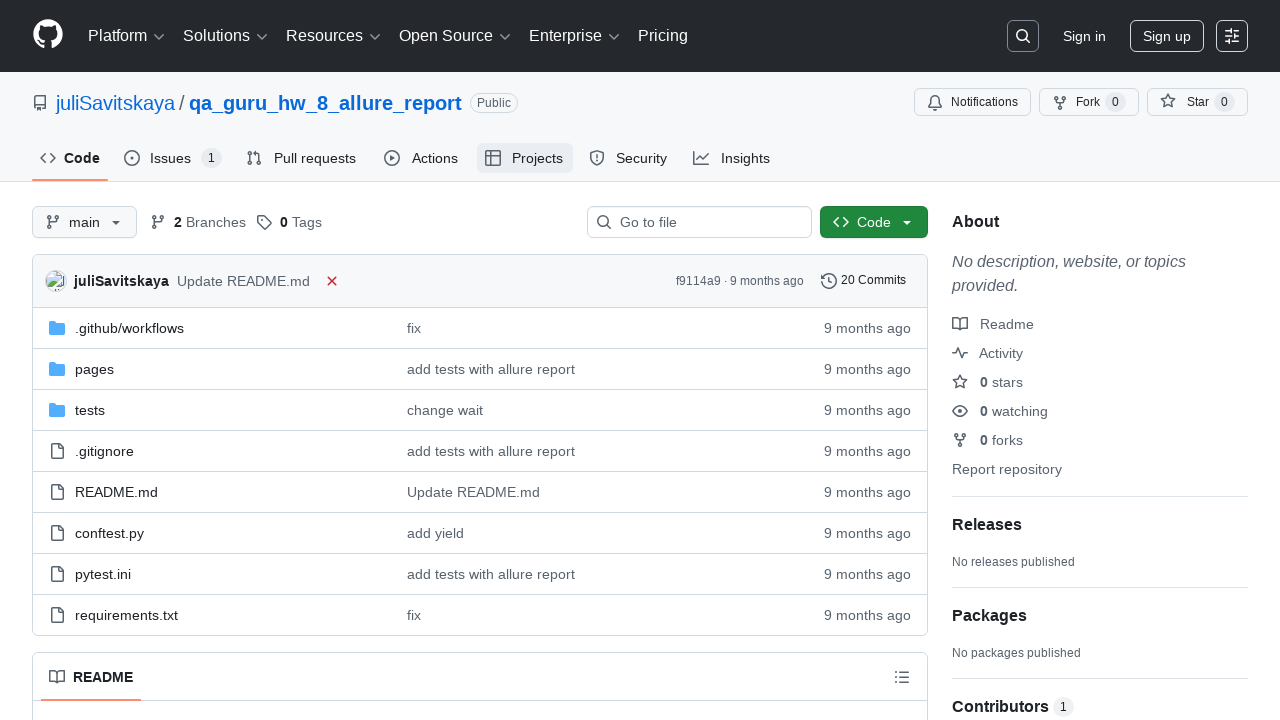

Clicked on the Issues tab at (173, 158) on #issues-tab
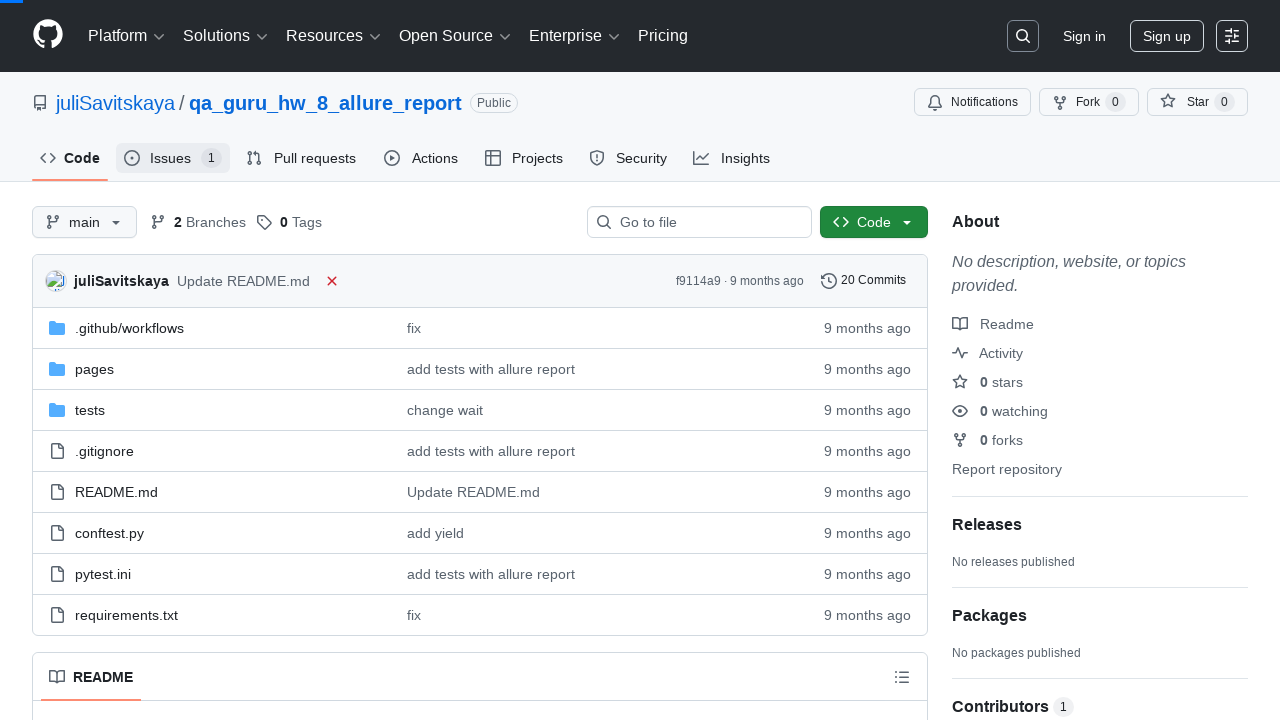

Issue title element loaded
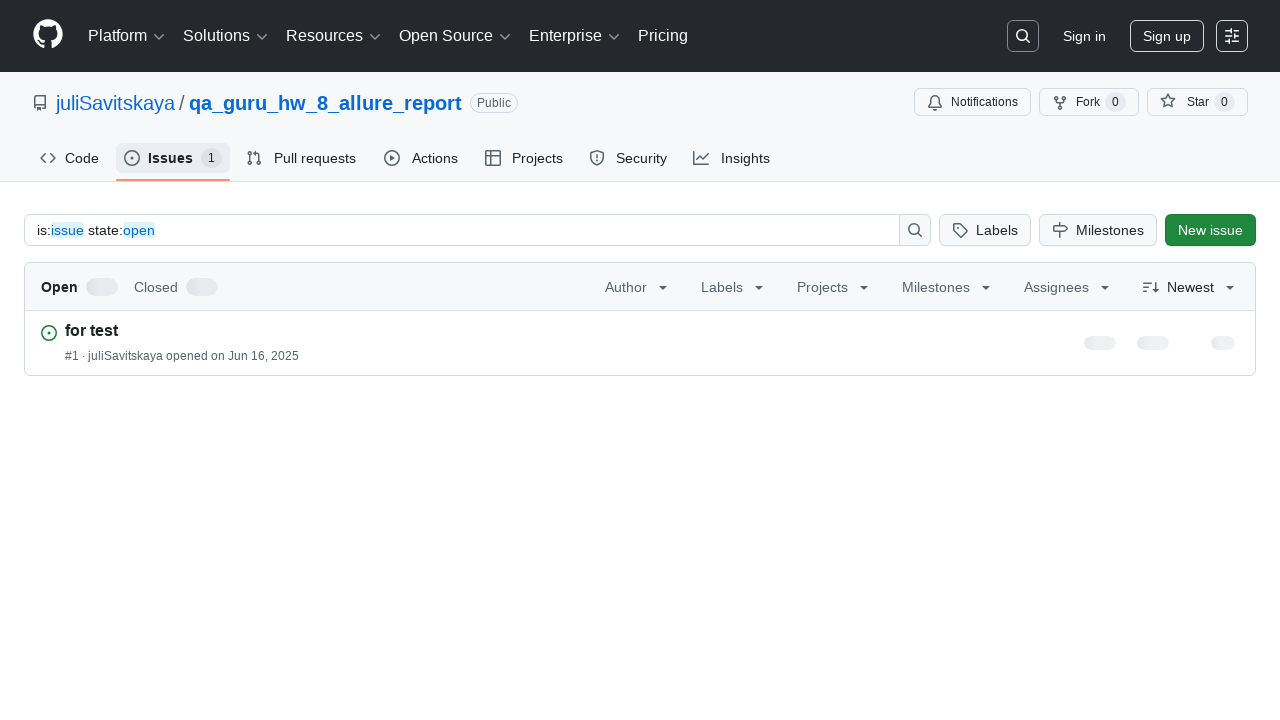

Verified issue title matches expected text 'for test'
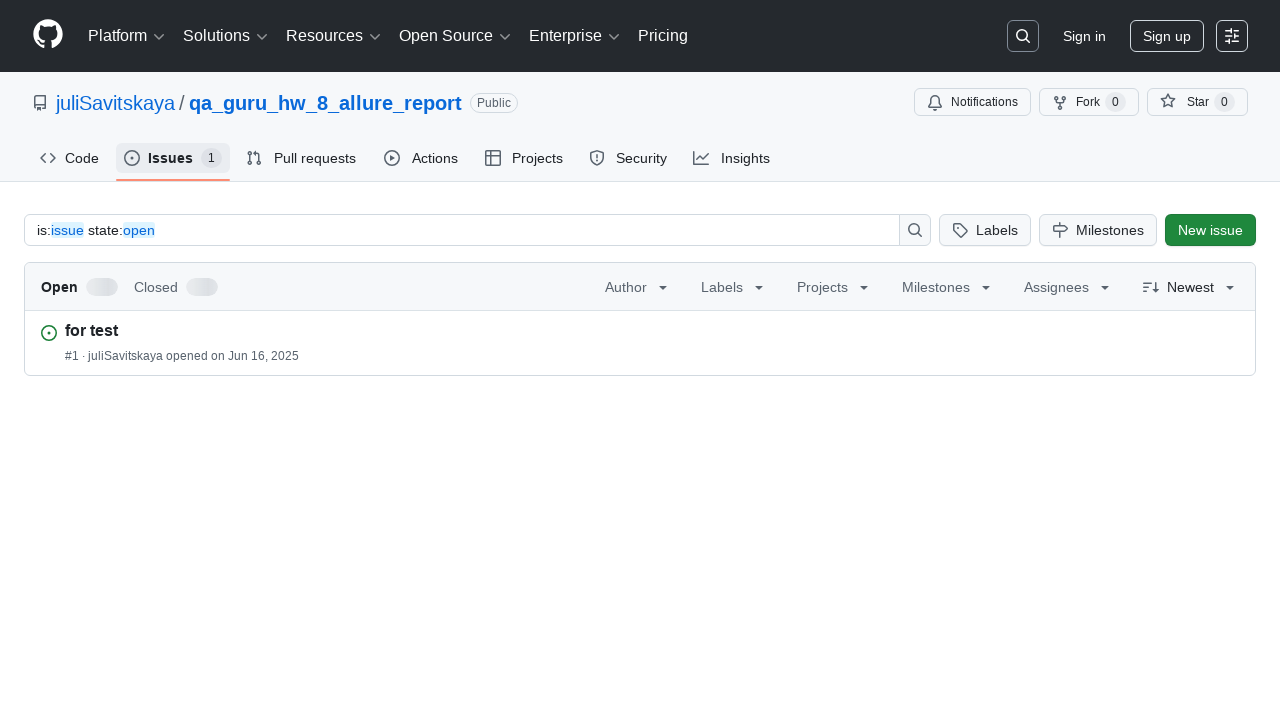

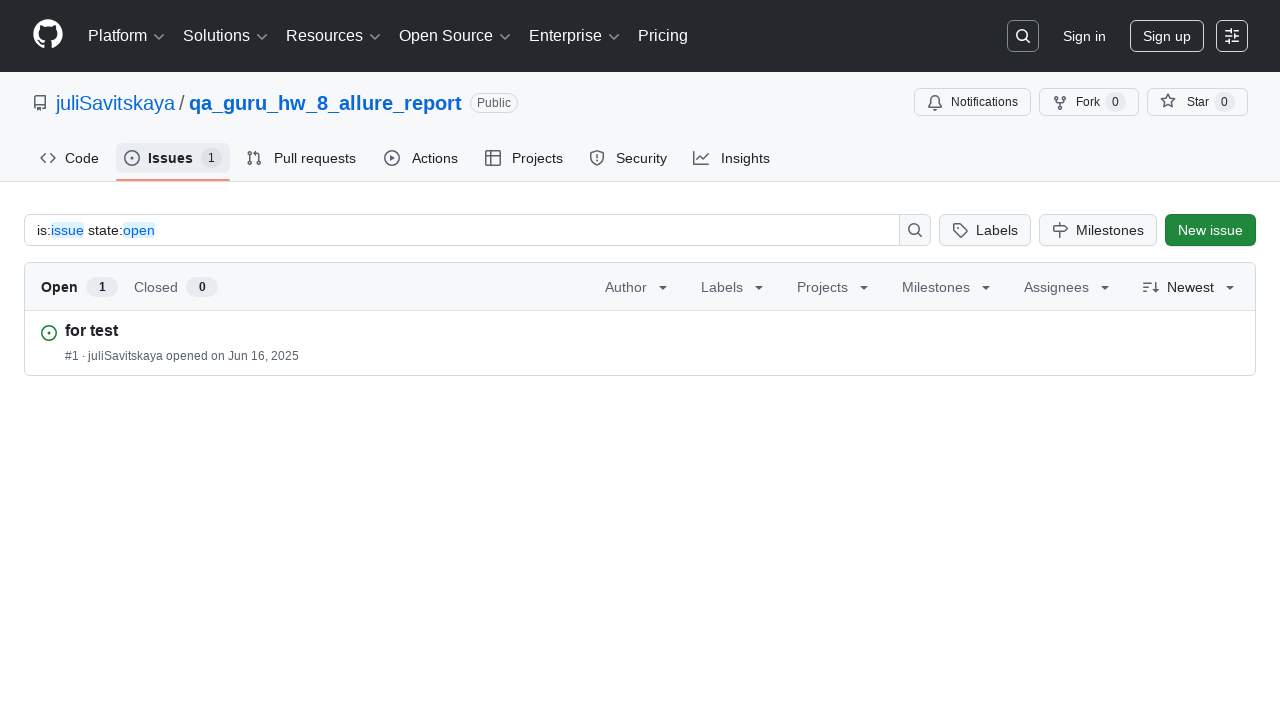